Tests navigation to Browse Languages section, filters by letter M, and verifies that MySQL language entry is present on the page.

Starting URL: https://www.99-bottles-of-beer.net/

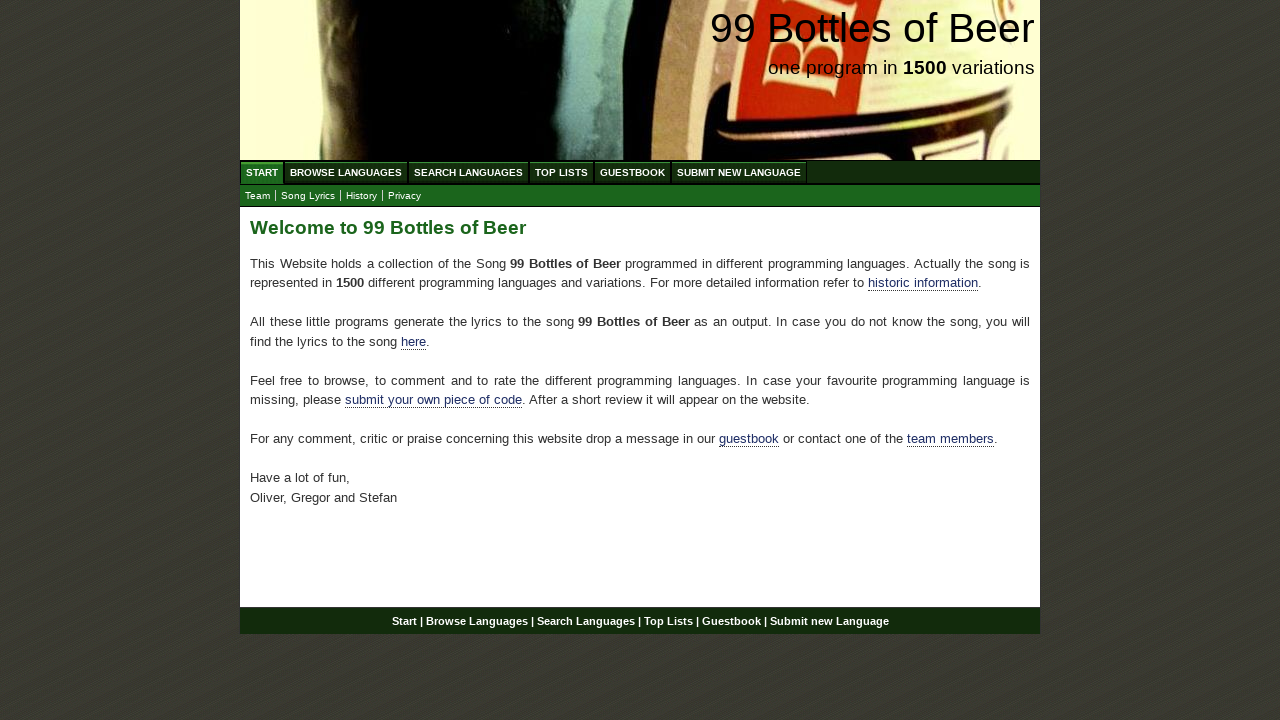

Clicked on 'Browse Languages' link at (346, 172) on xpath=//a[@href='/abc.html']
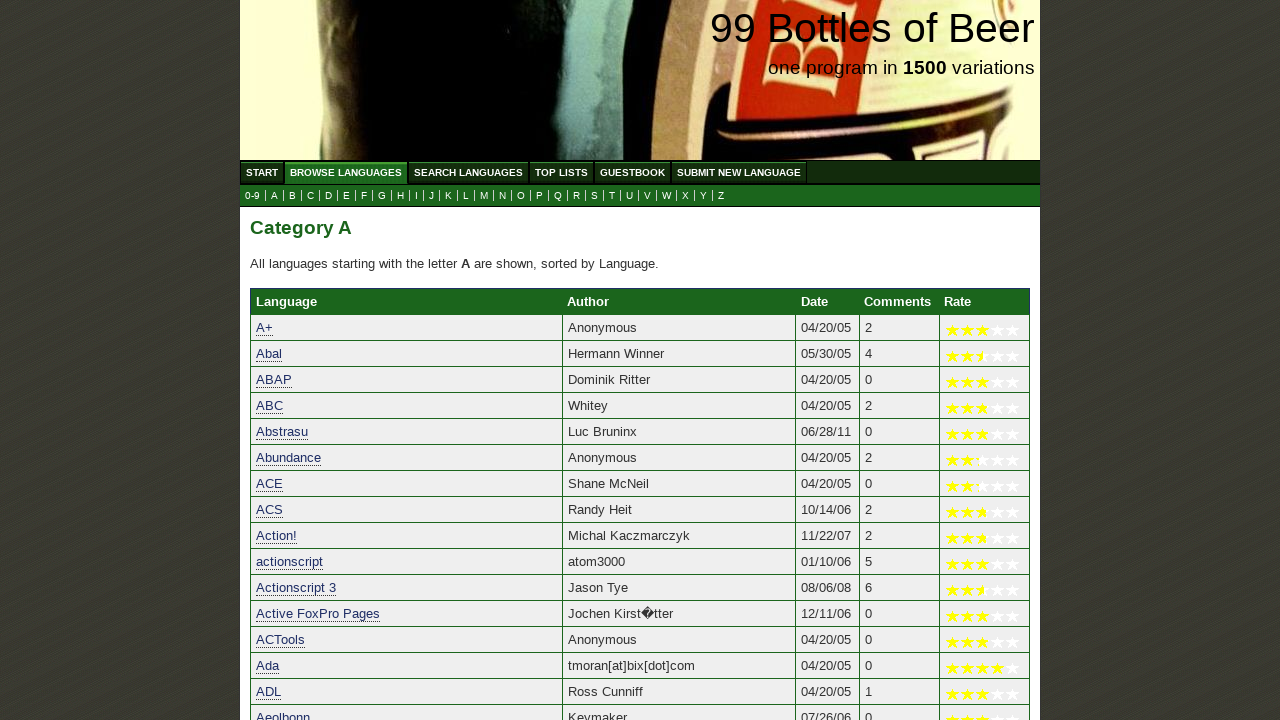

Clicked on letter 'M' submenu to filter languages at (484, 196) on xpath=//a[@href='m.html']
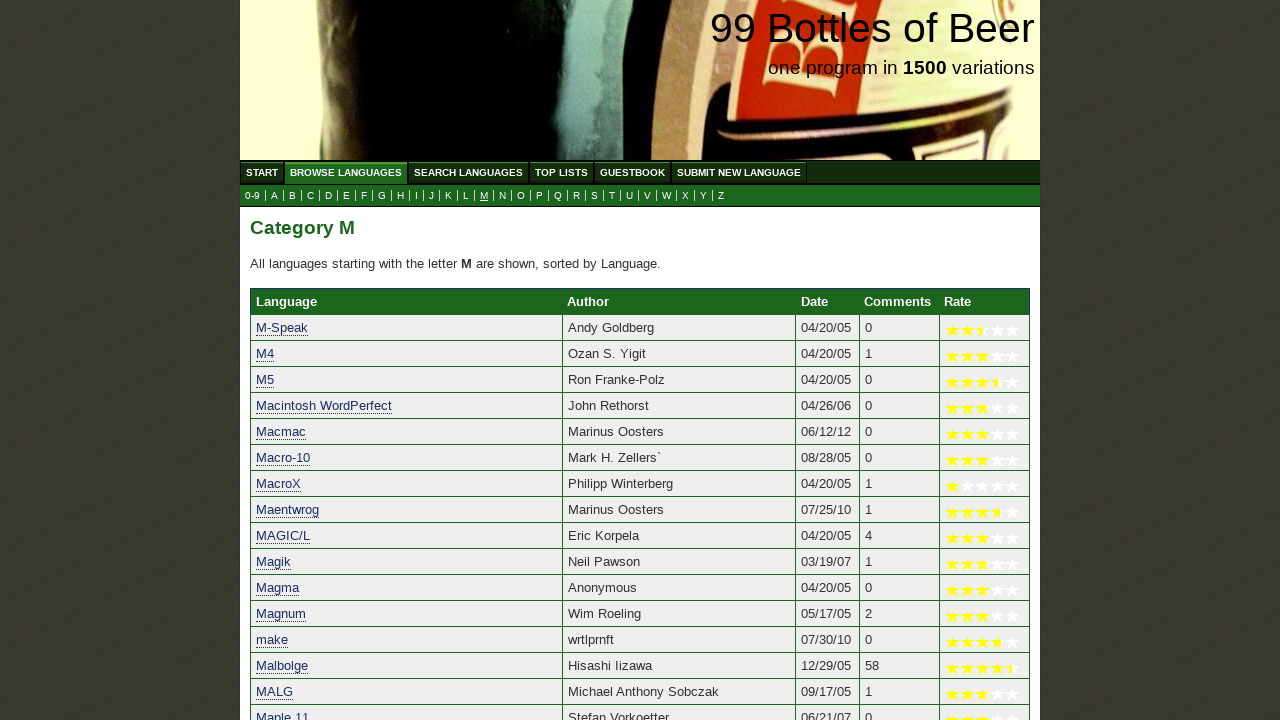

Verified that MySQL language entry is present on the page
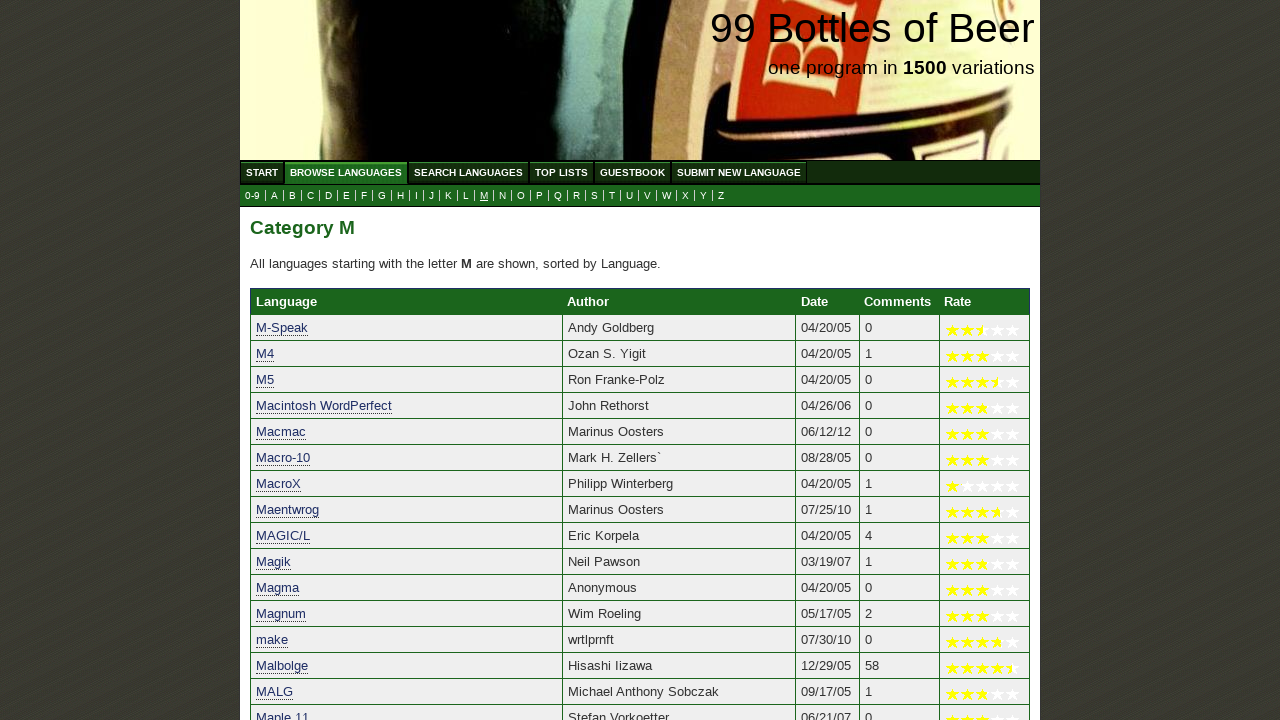

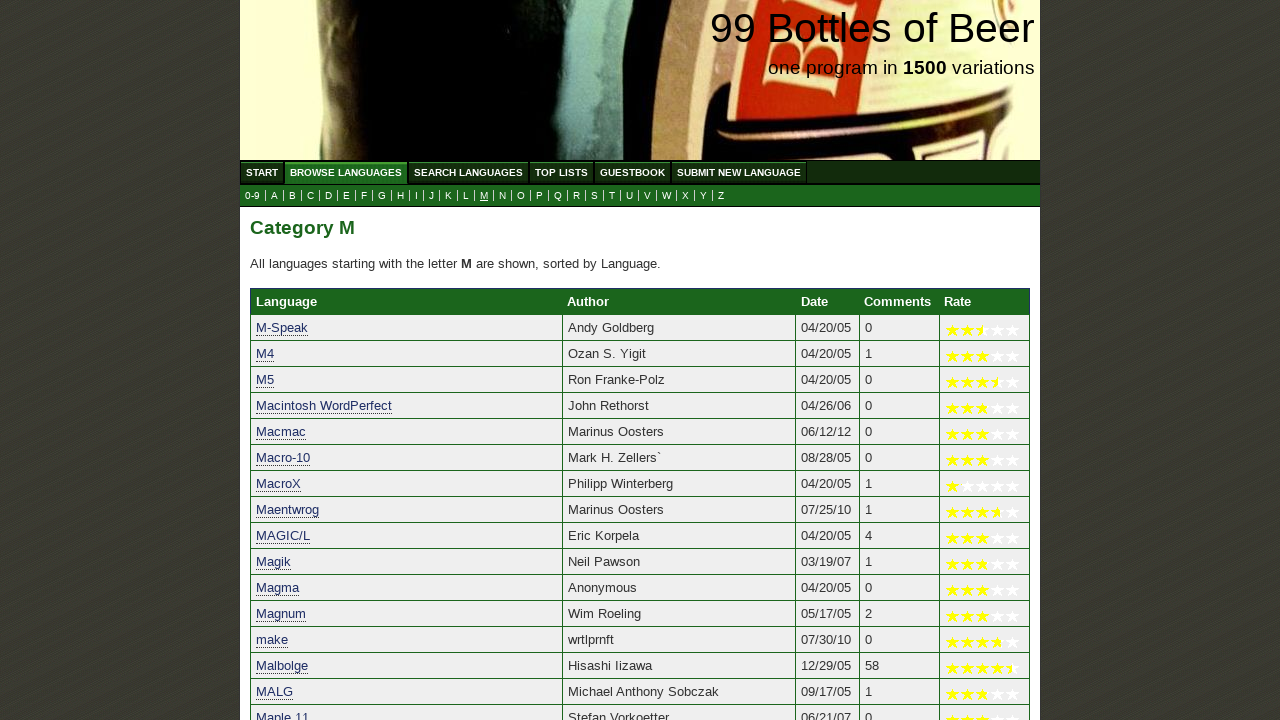